Tests the Automation Practice page by filling in a name field, clicking the alert button, and accepting the JavaScript alert dialog.

Starting URL: https://rahulshettyacademy.com/AutomationPractice/

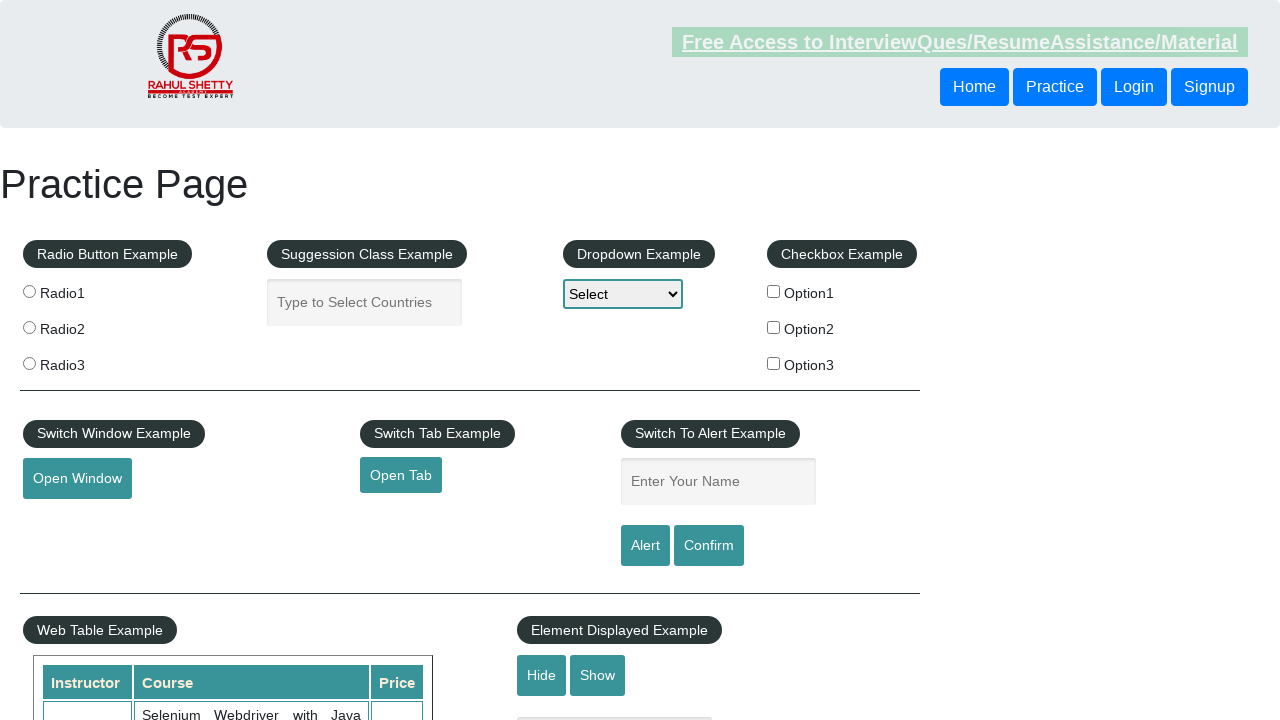

Set up dialog handler to auto-accept alerts
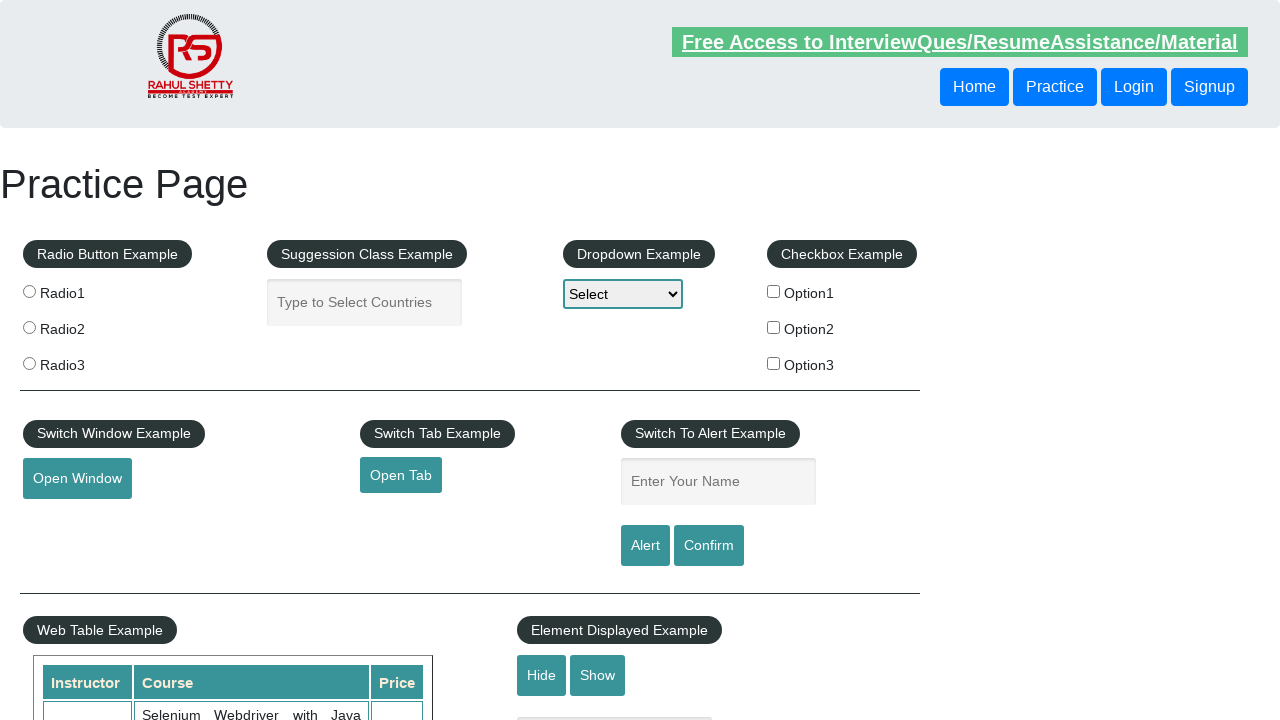

Filled name field with 'aishwarya' on #name
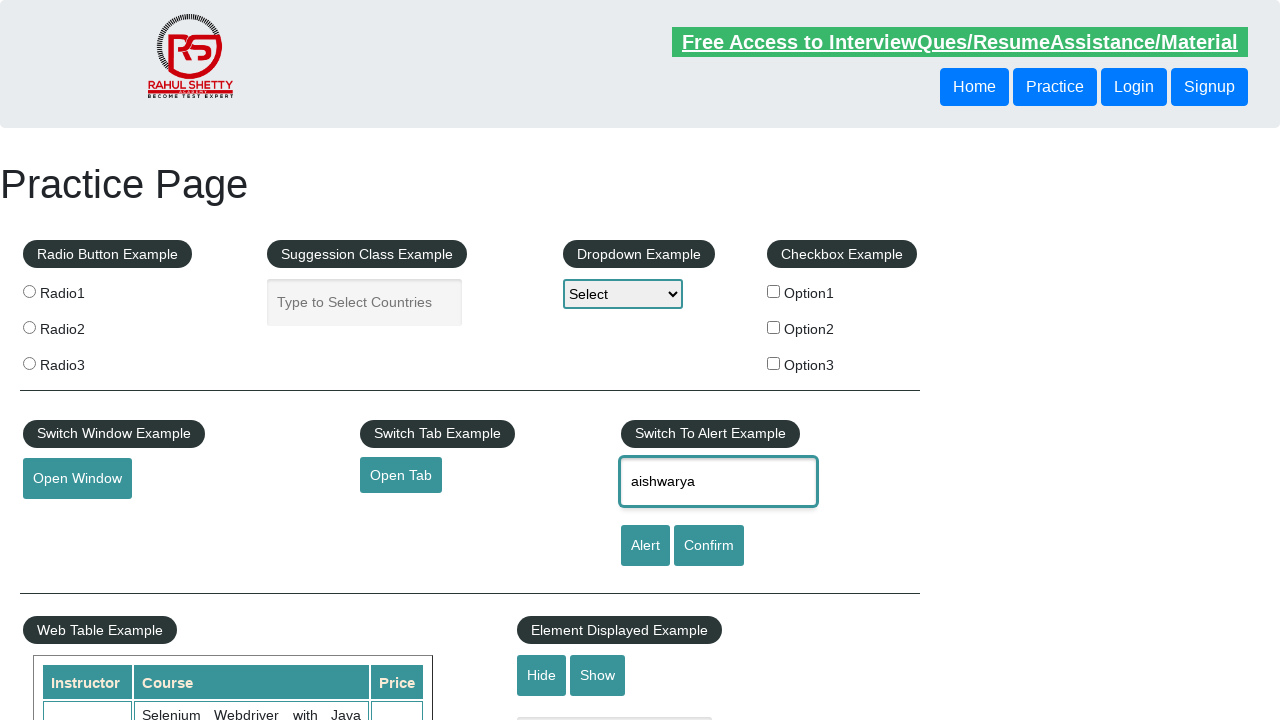

Clicked alert button and accepted JavaScript alert dialog at (645, 546) on #alertbtn
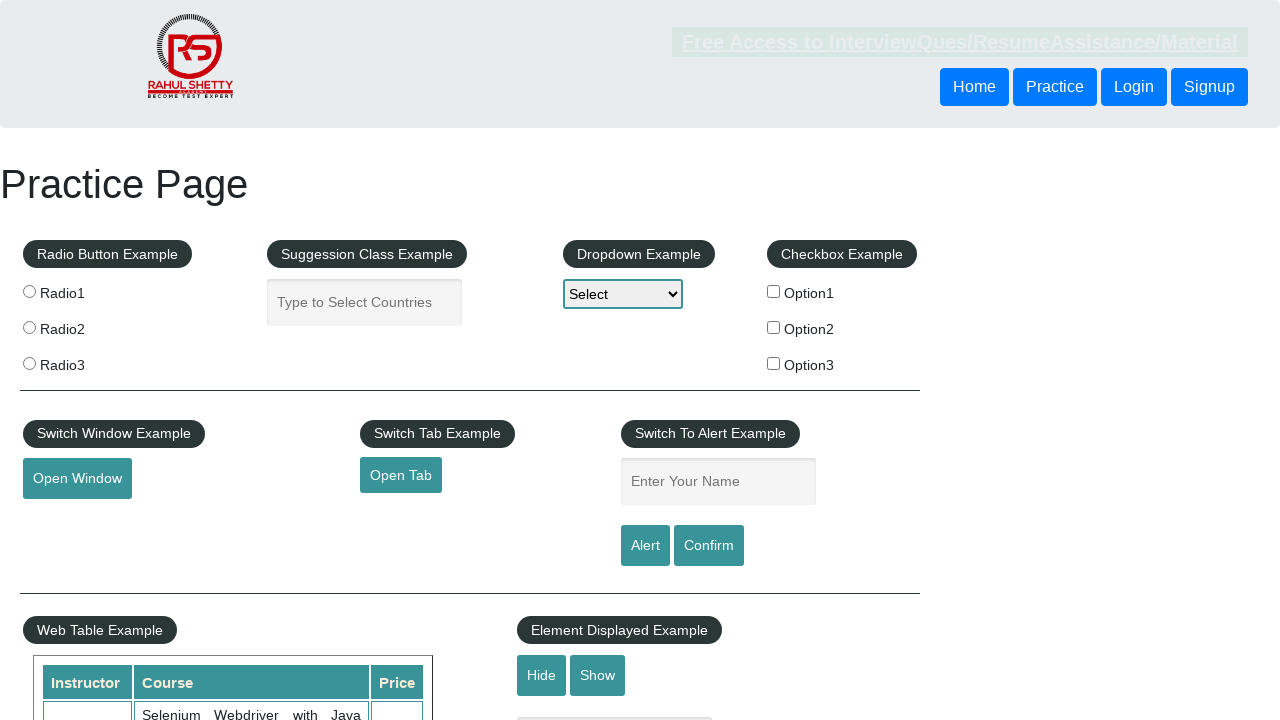

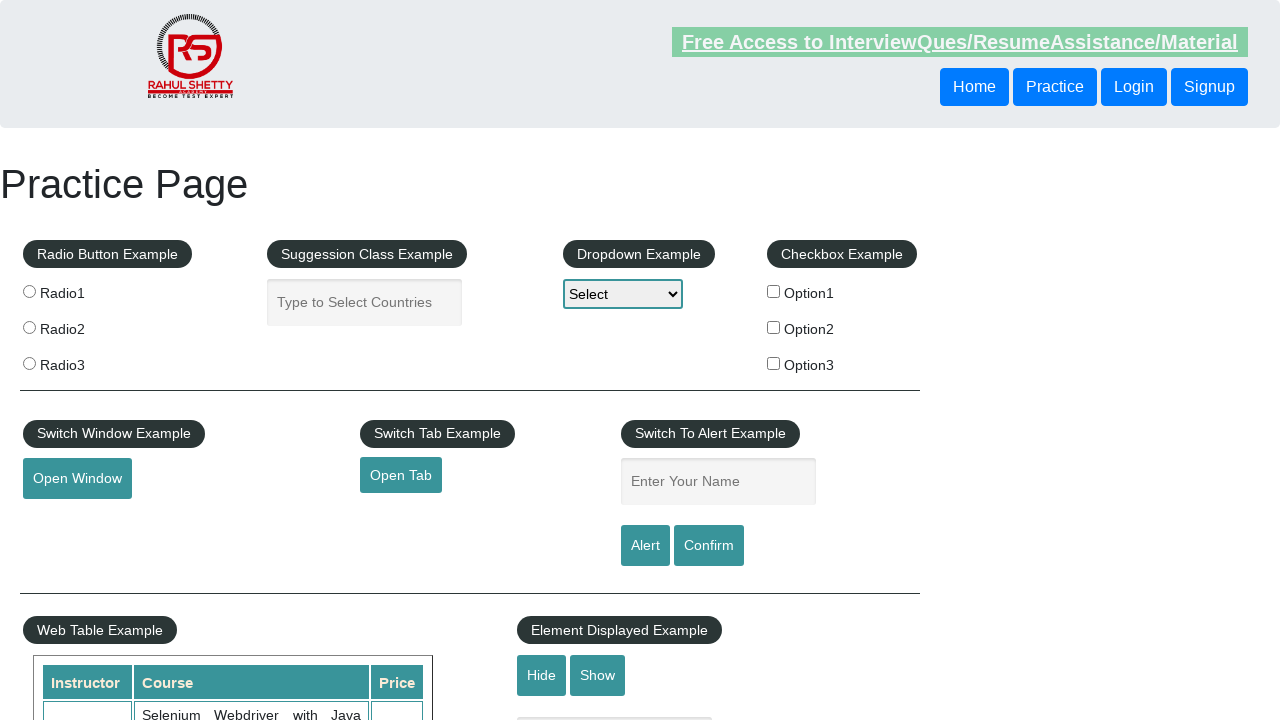